Verifies that the submit button is disabled when the Name field is empty

Starting URL: https://d3pv22lioo8876.cloudfront.net/tiptop/

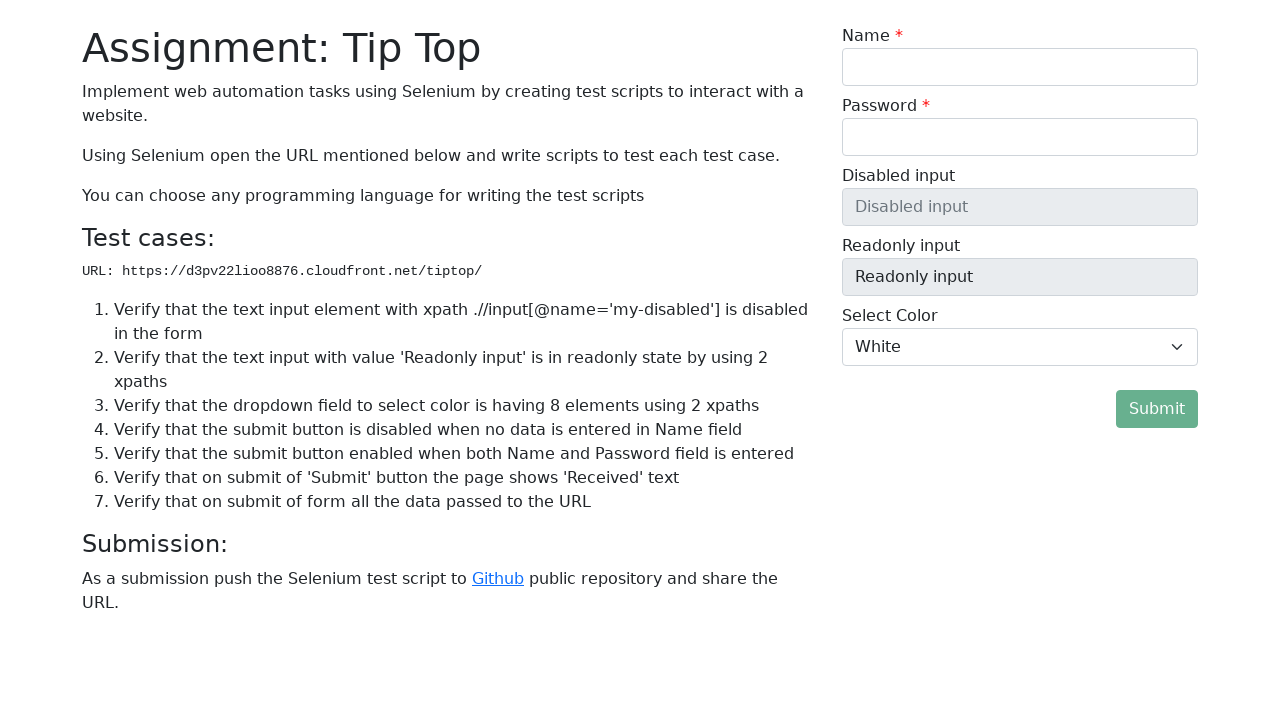

Navigated to form page
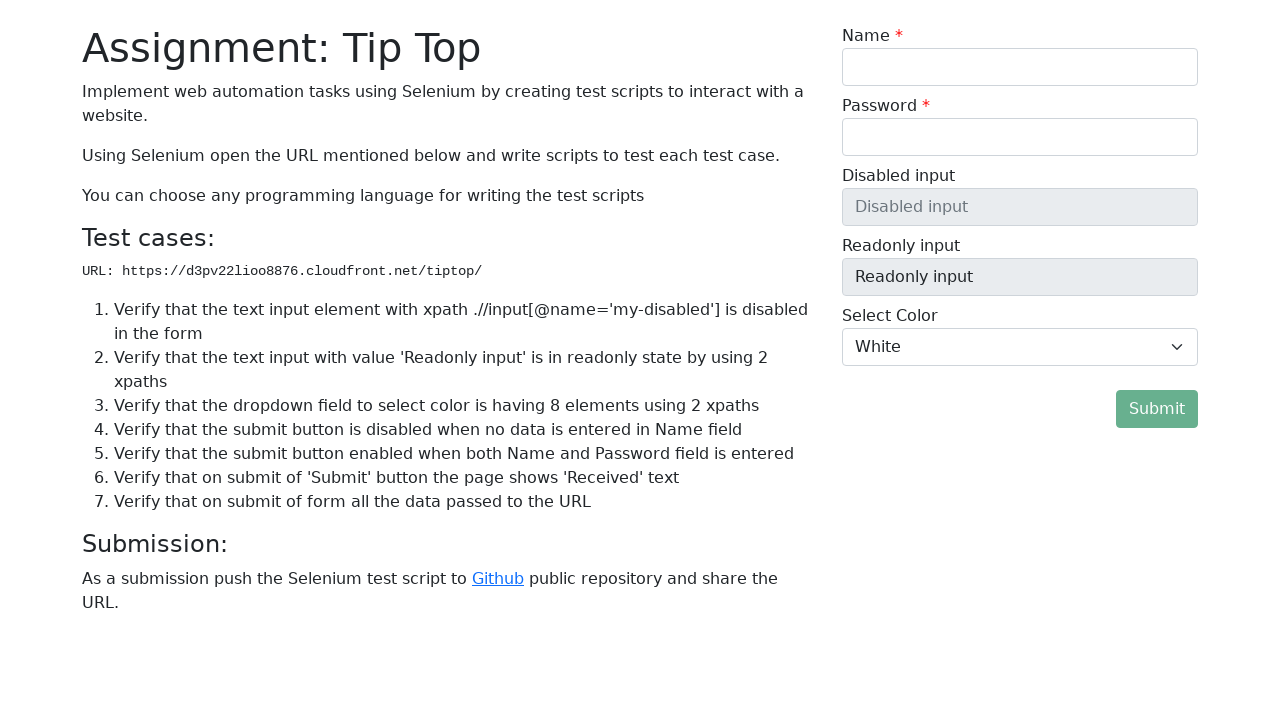

Located submit button
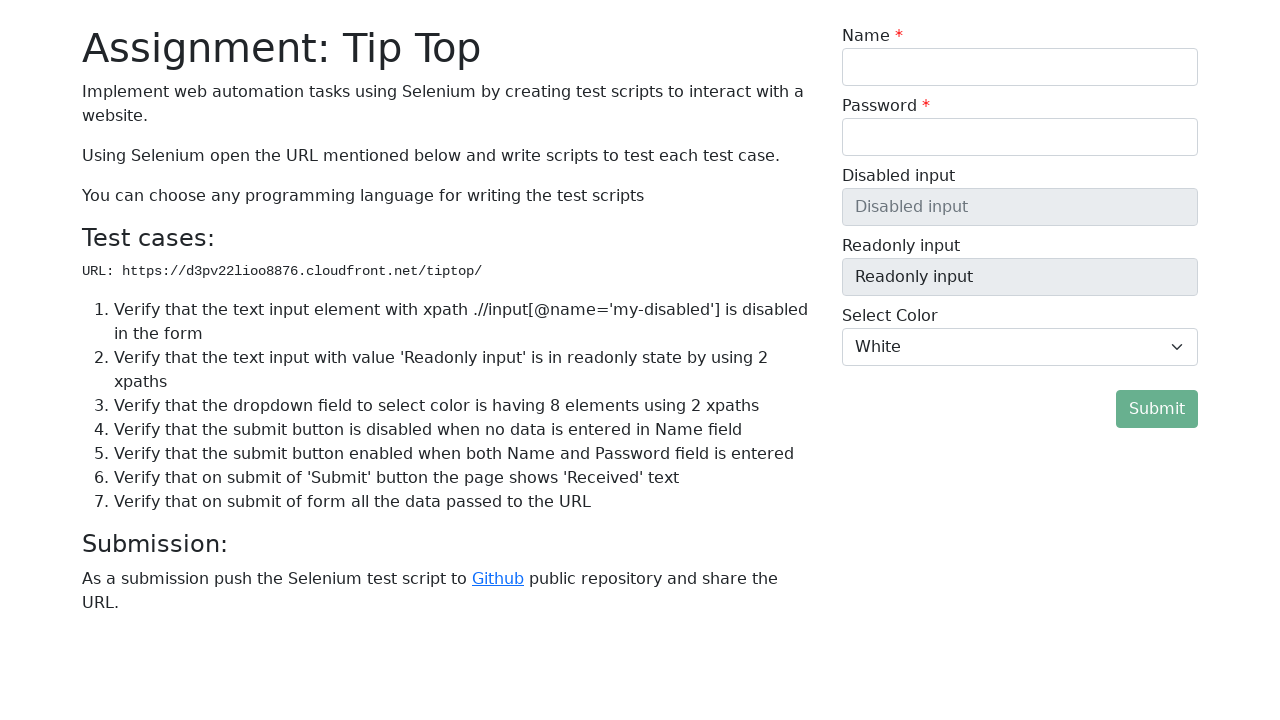

Verified that submit button is disabled when Name field is empty
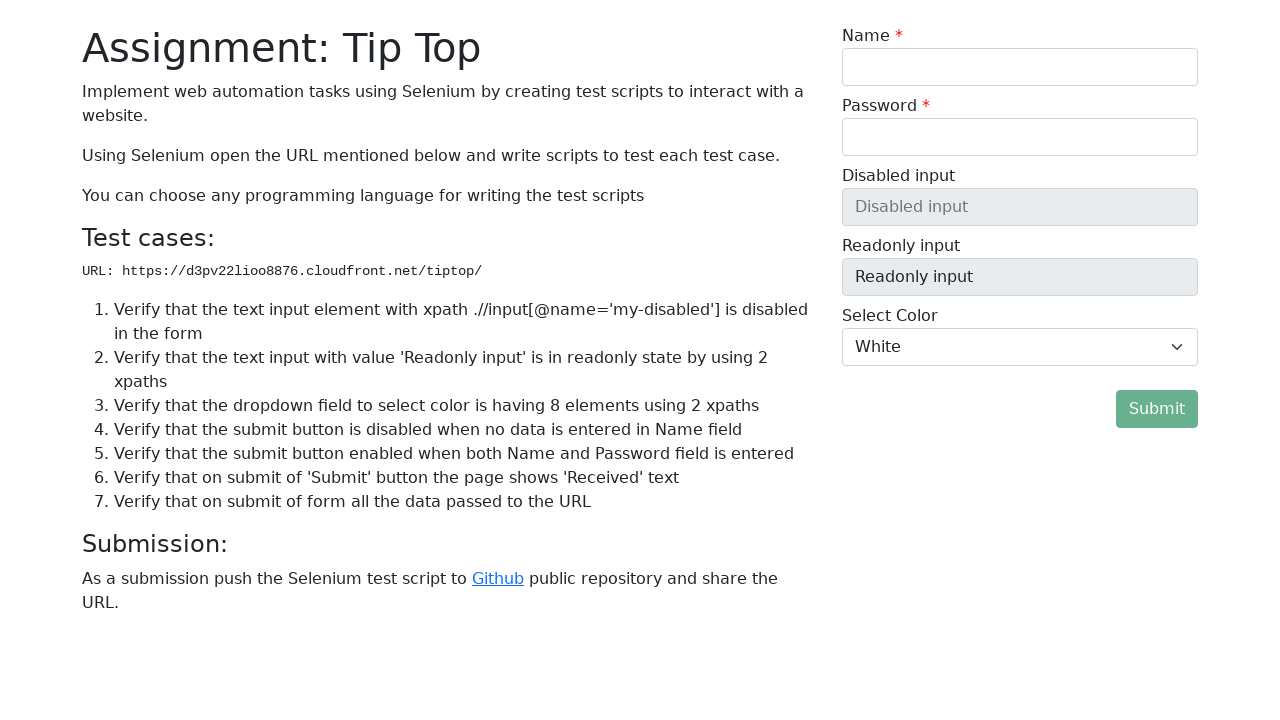

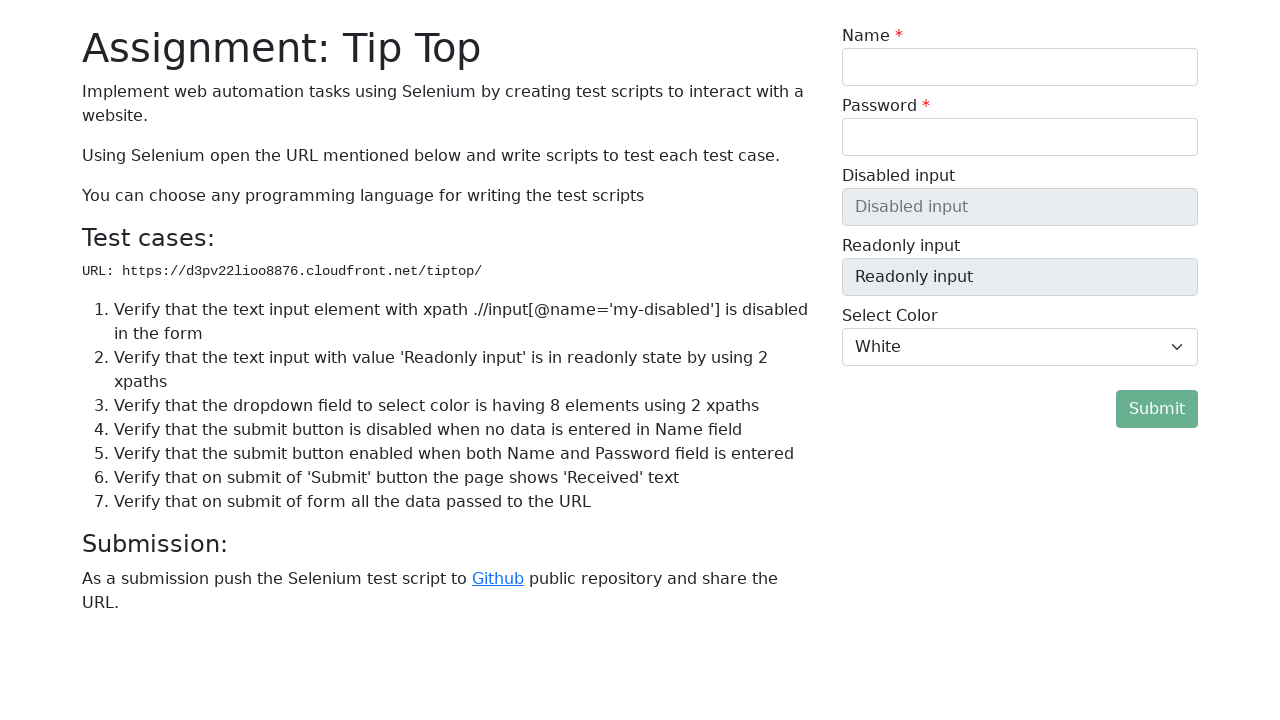